Opens Radio Button page, clicks the Impressive radio button, and verifies the selection message

Starting URL: https://demoqa.com/elements

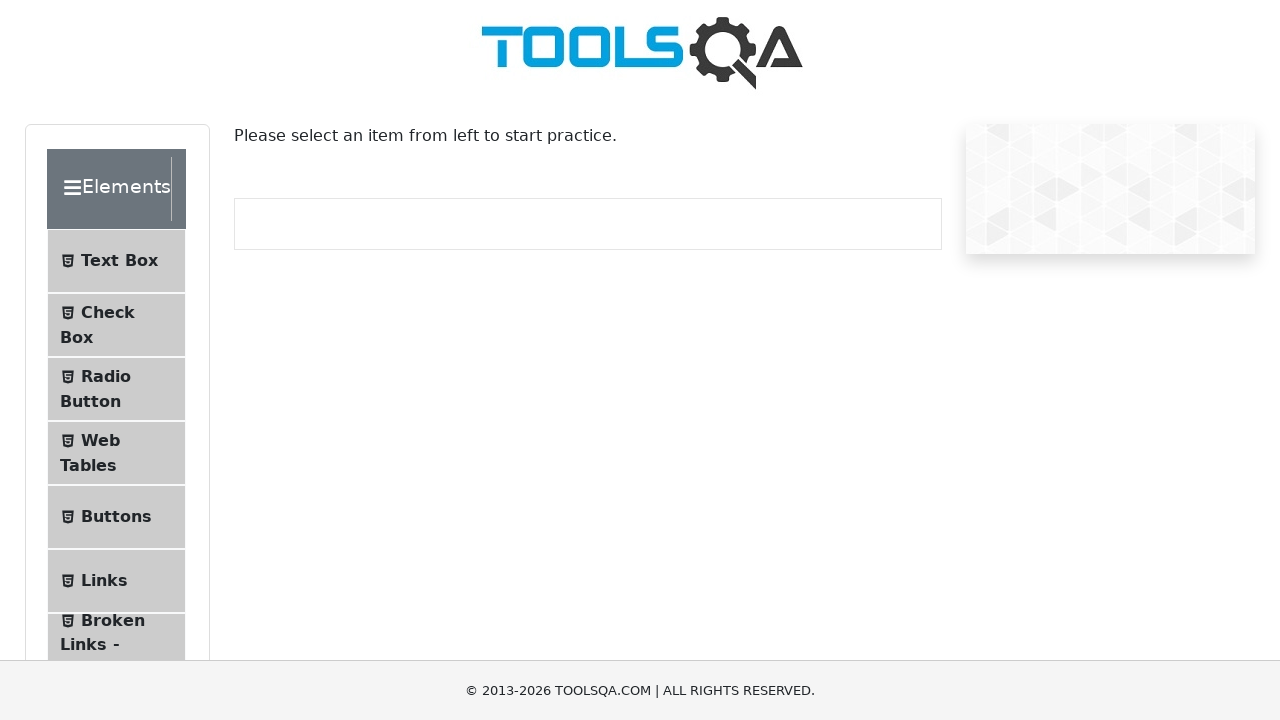

Clicked on Radio Button menu item at (106, 376) on text=Radio Button
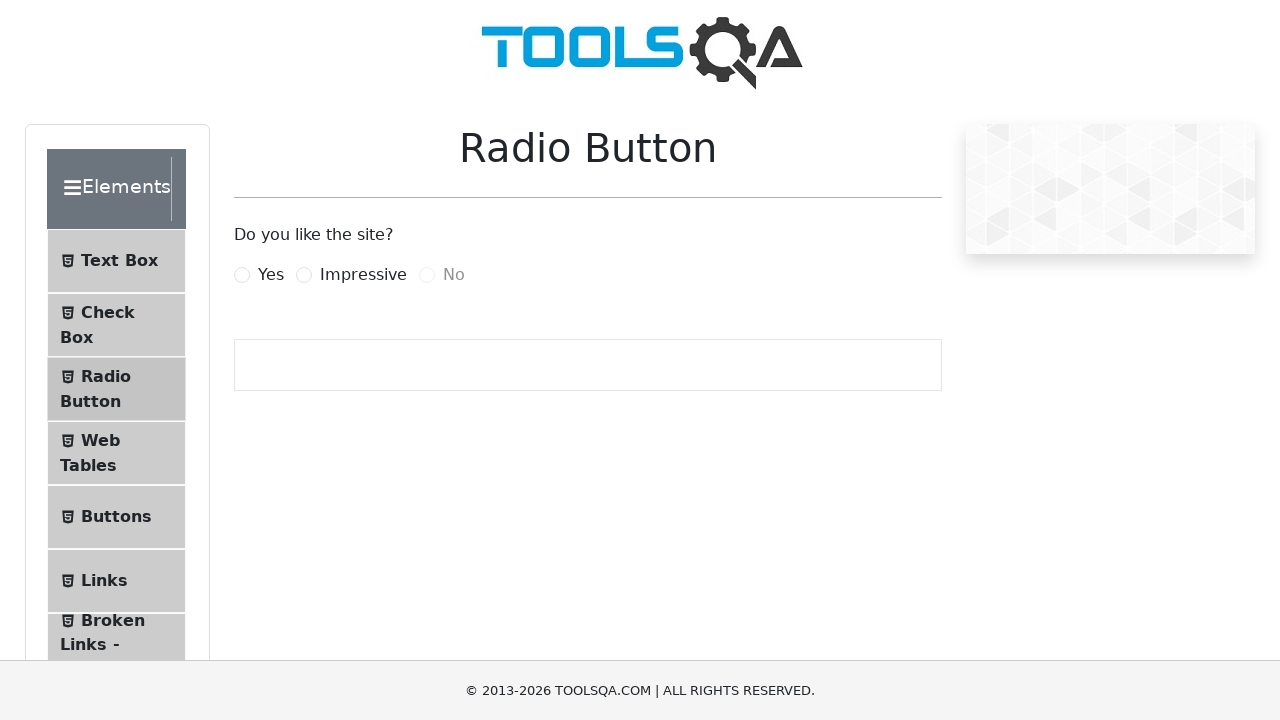

Radio buttons loaded and Impressive radio button selector is visible
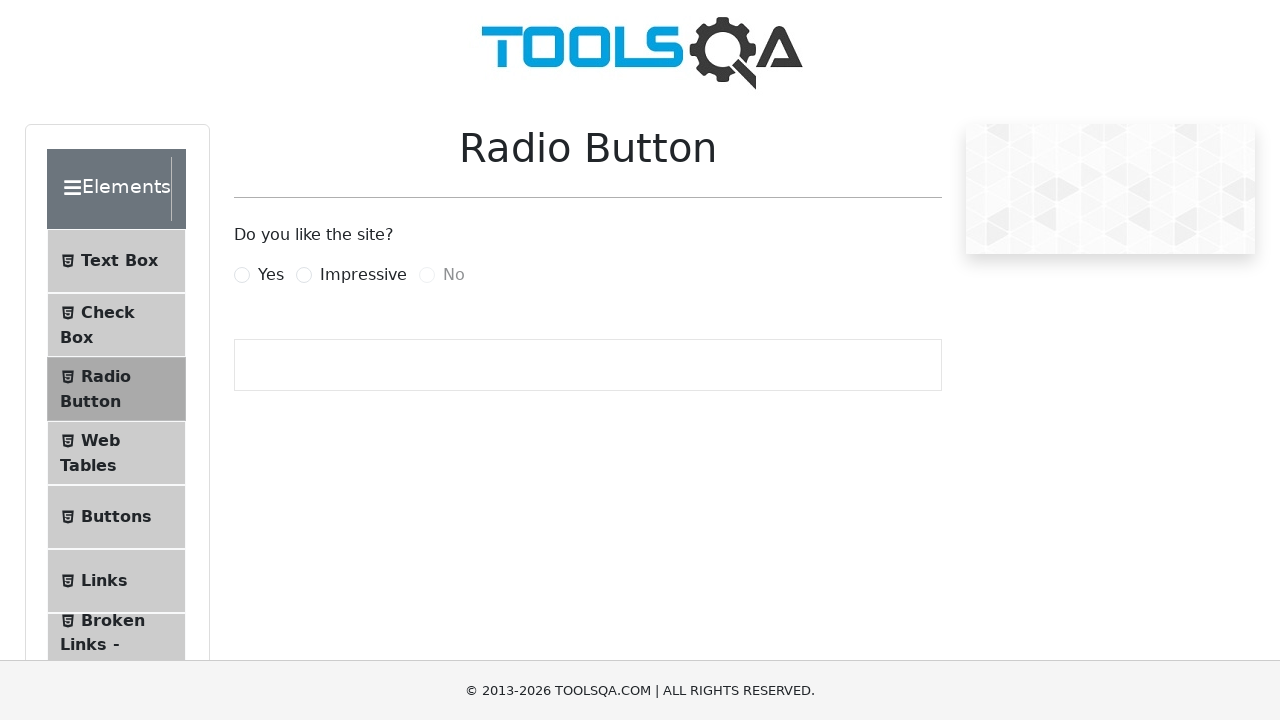

Clicked the Impressive radio button at (363, 275) on label[for='impressiveRadio']
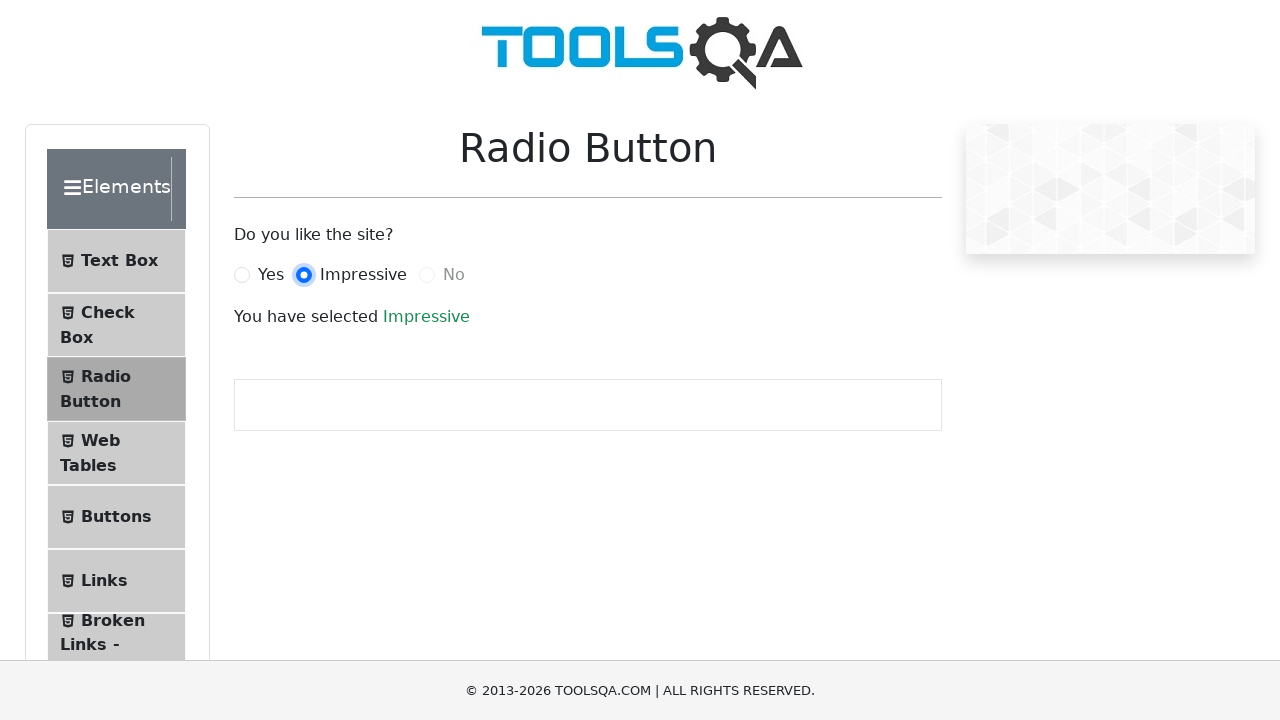

Verified selection message displays 'Impressive'
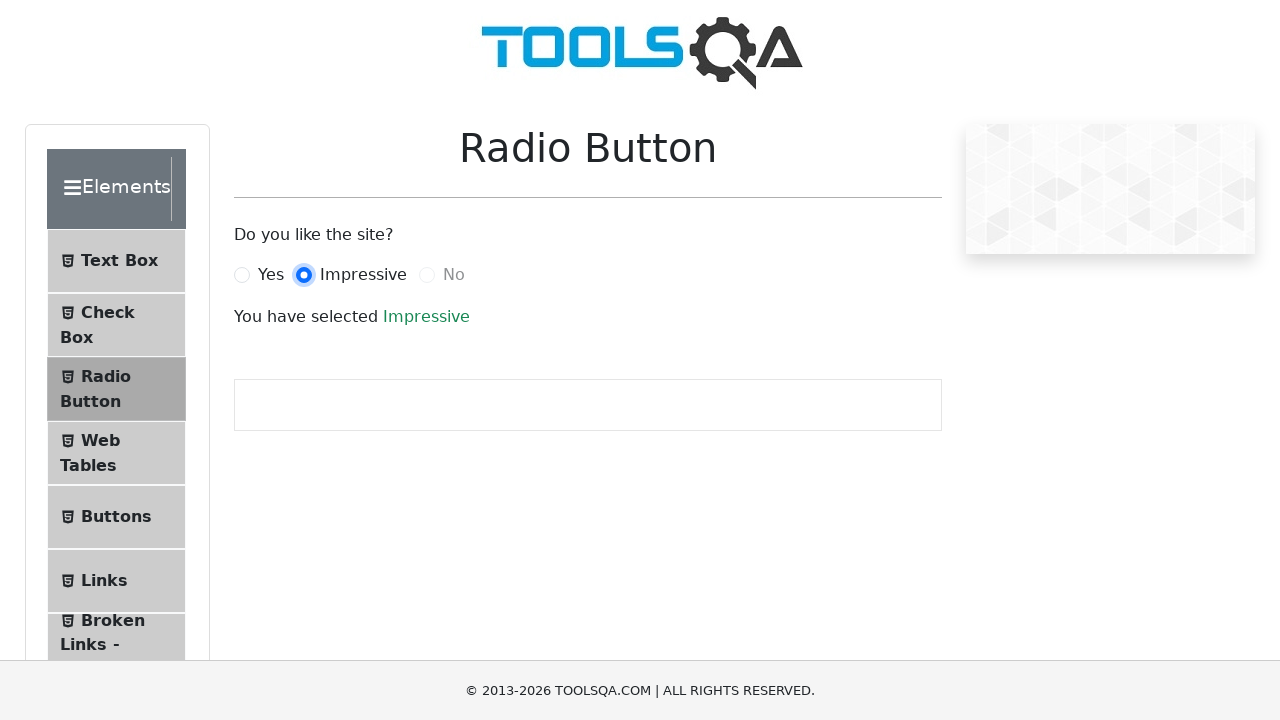

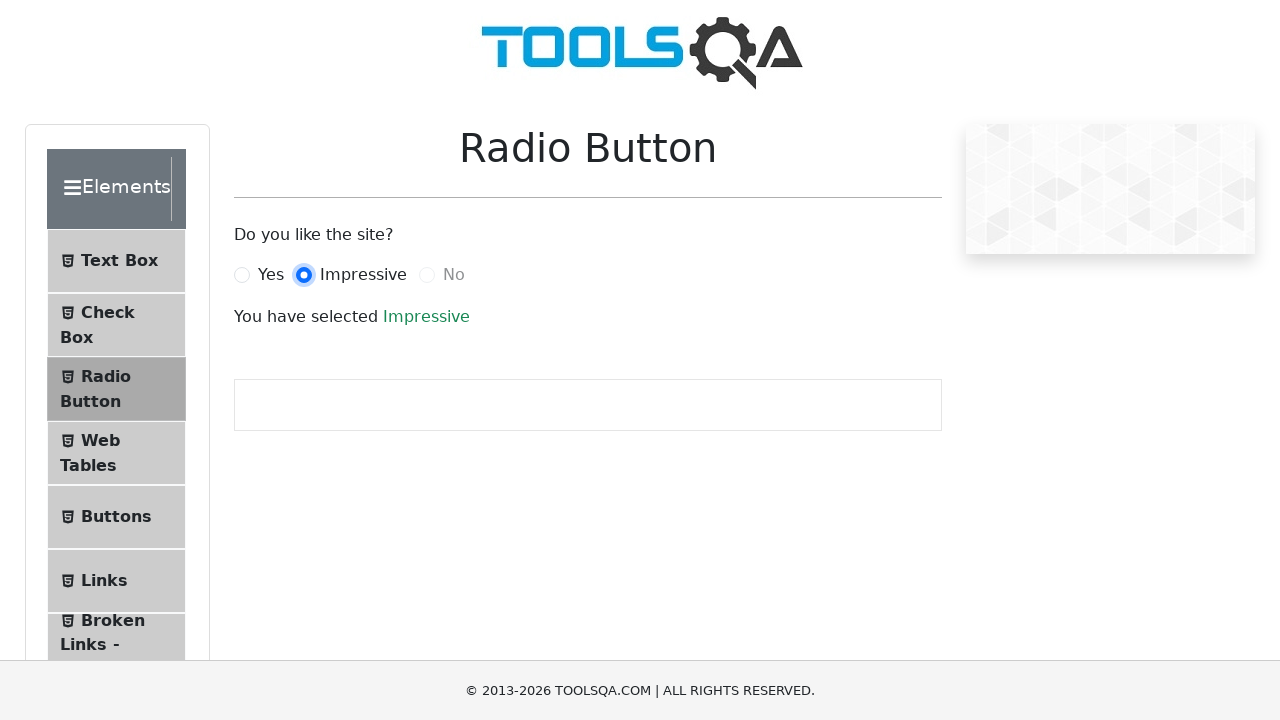